Tests that mouse wheel zoom centers on the cursor position by hovering at a specific location on the canvas and performing a wheel zoom, then verifying the zoom level increased and container position changed.

Starting URL: https://8ee11fe5.idle-alchemy.pages.dev

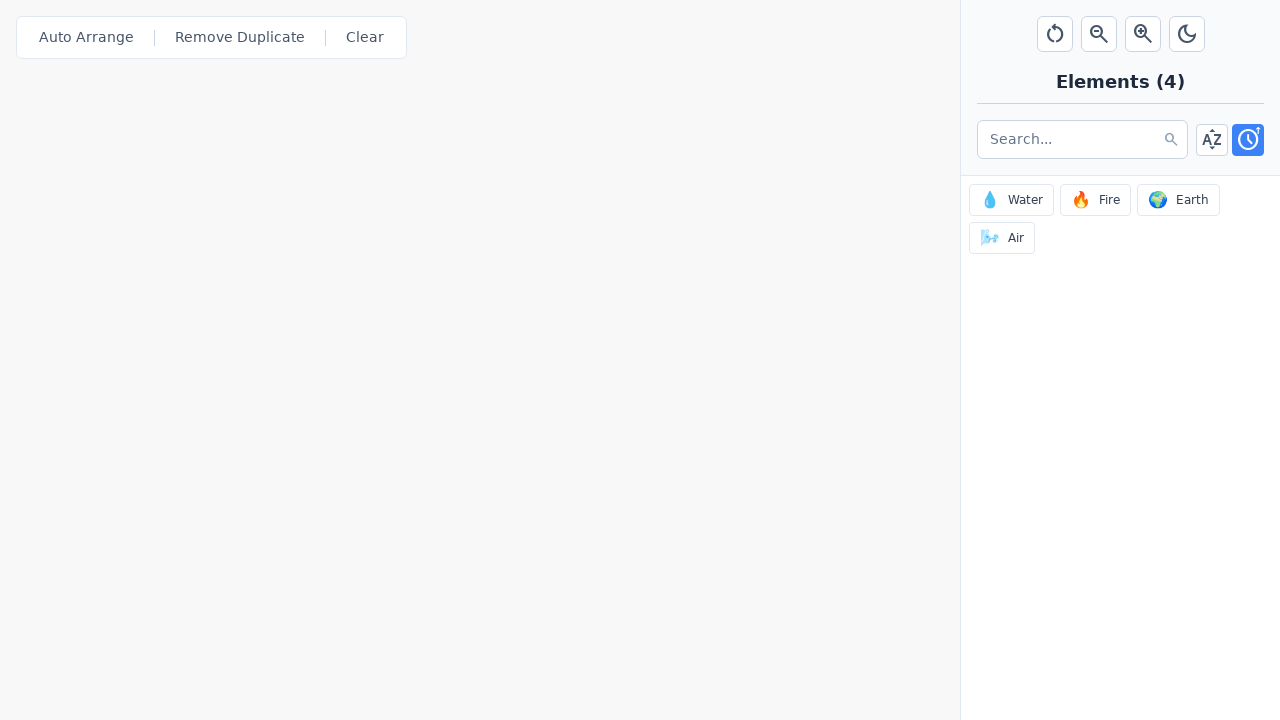

Game canvas loaded
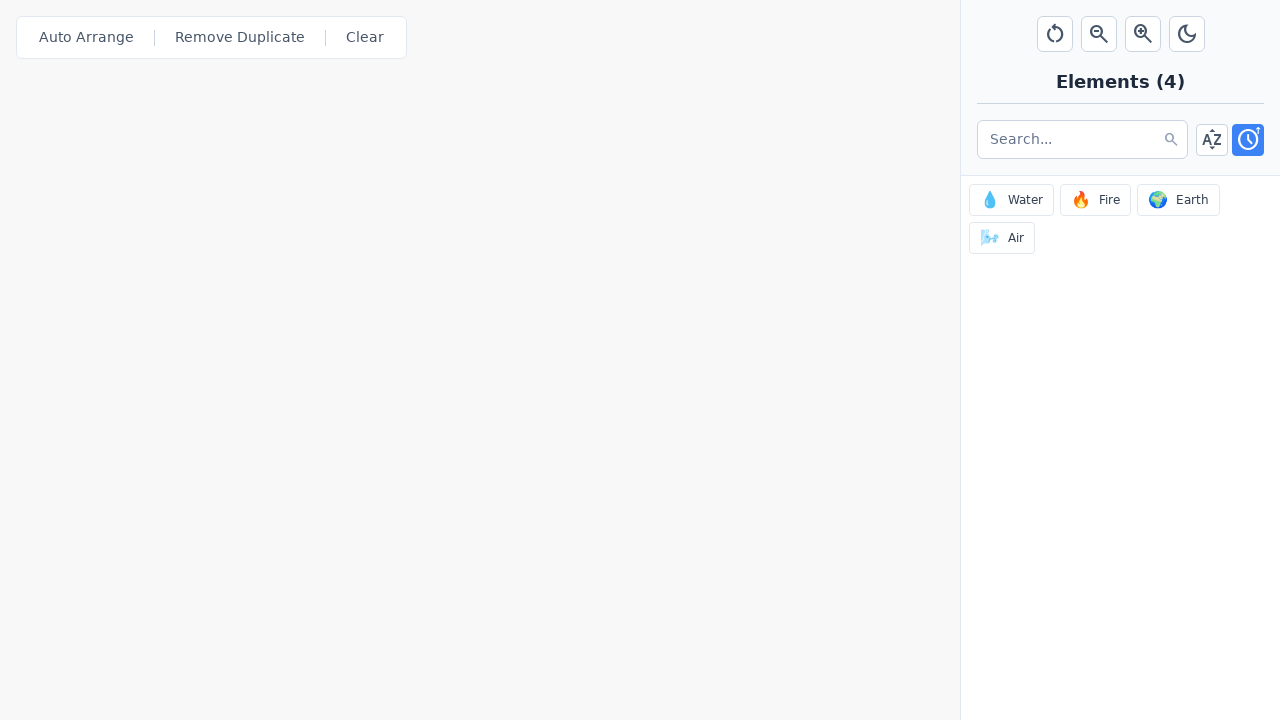

Waited for modal animation
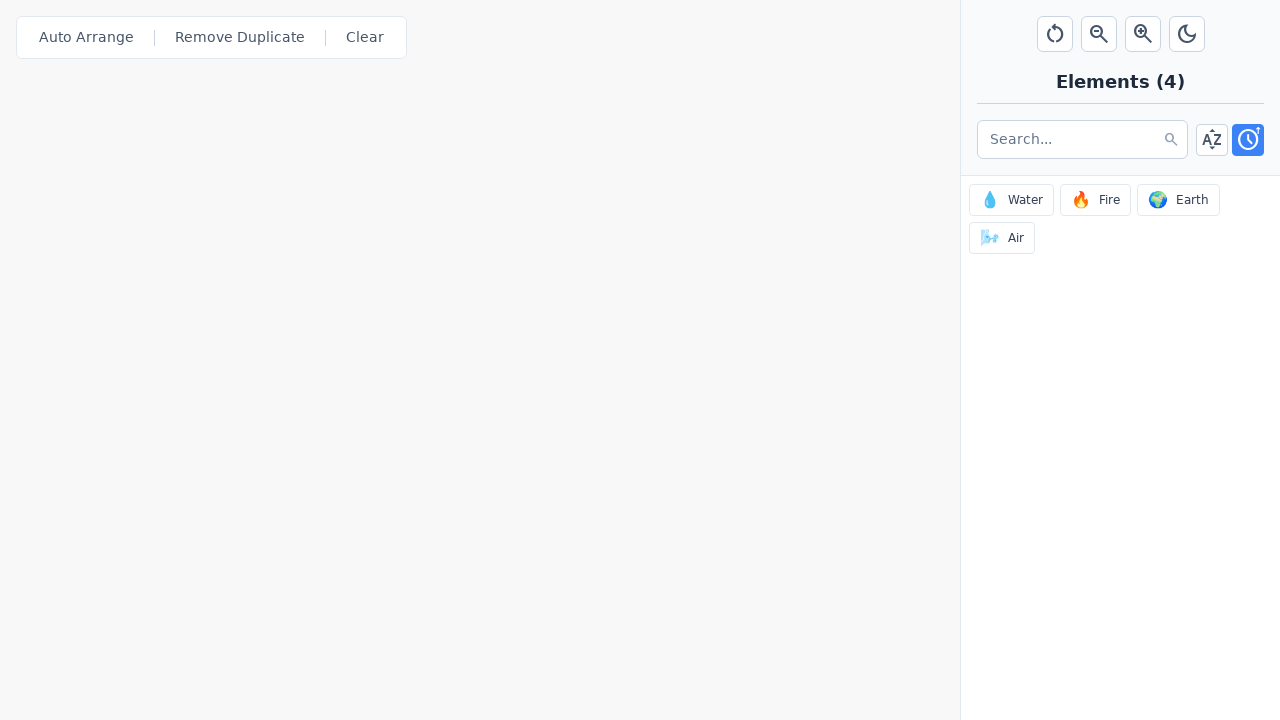

Clicked water element for visual reference at (1012, 200) on [data-element-id="0"] >> nth=0
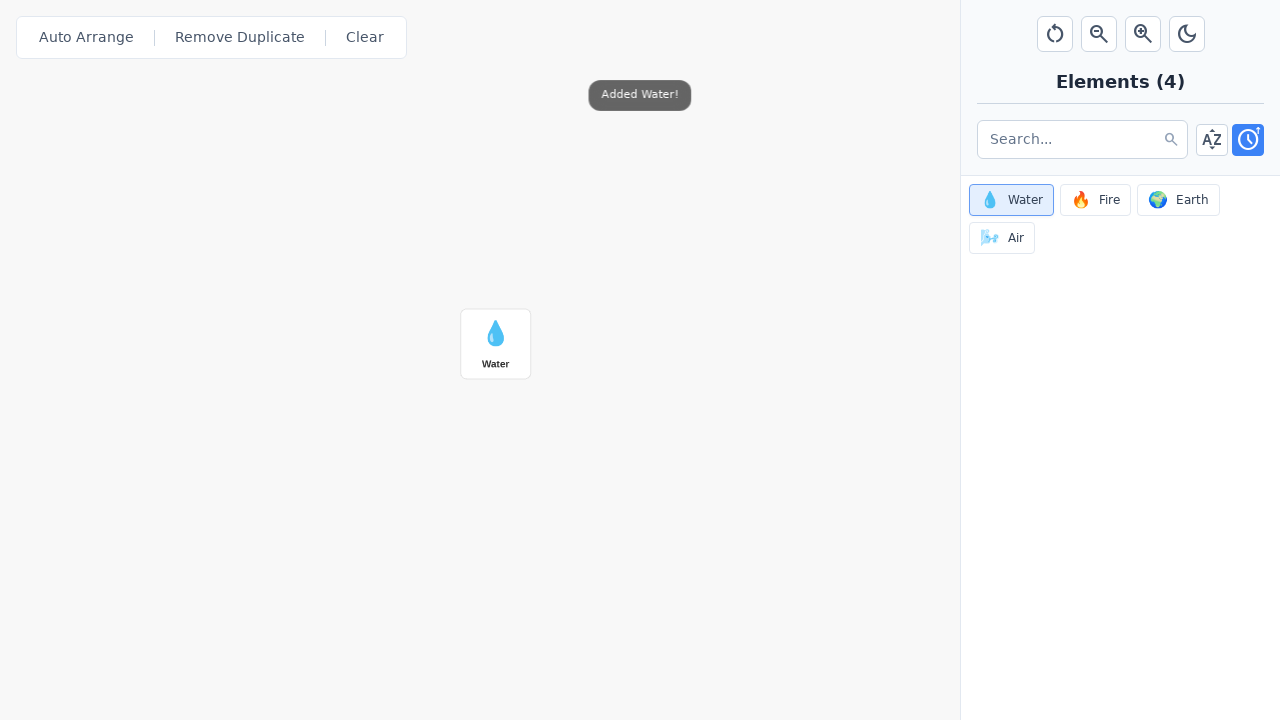

Waited for water element interaction
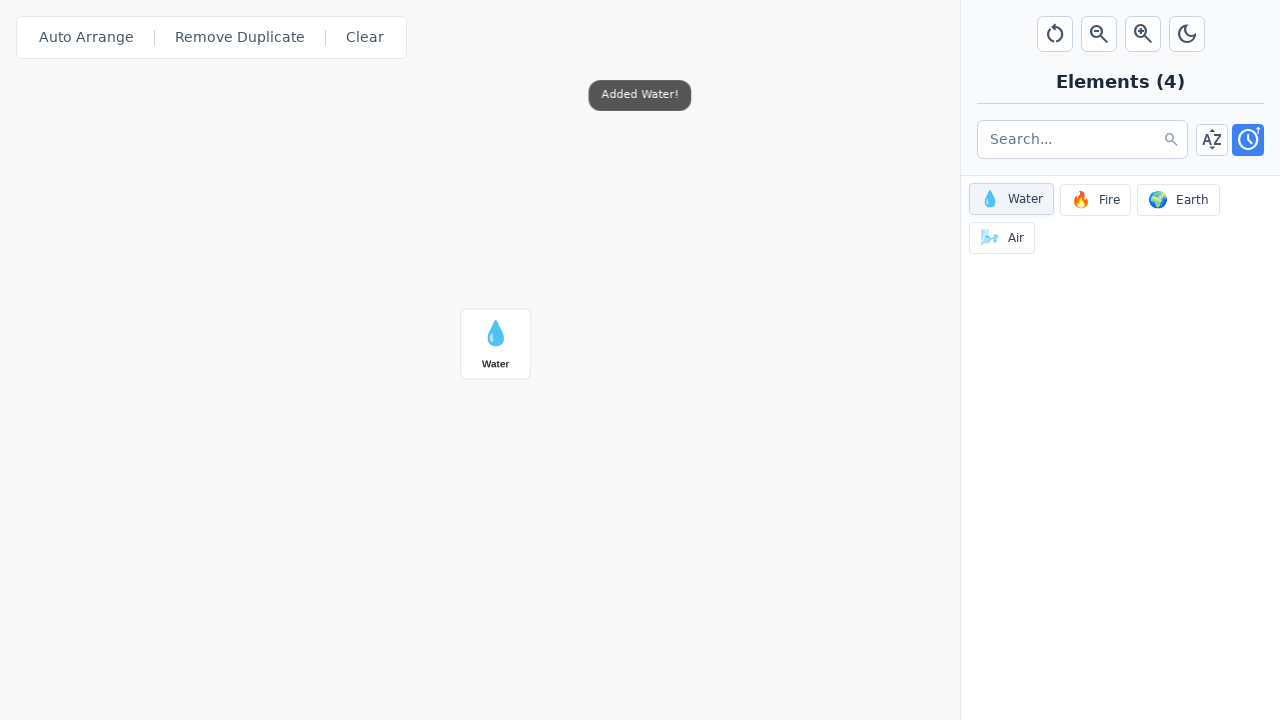

Retrieved canvas bounding box
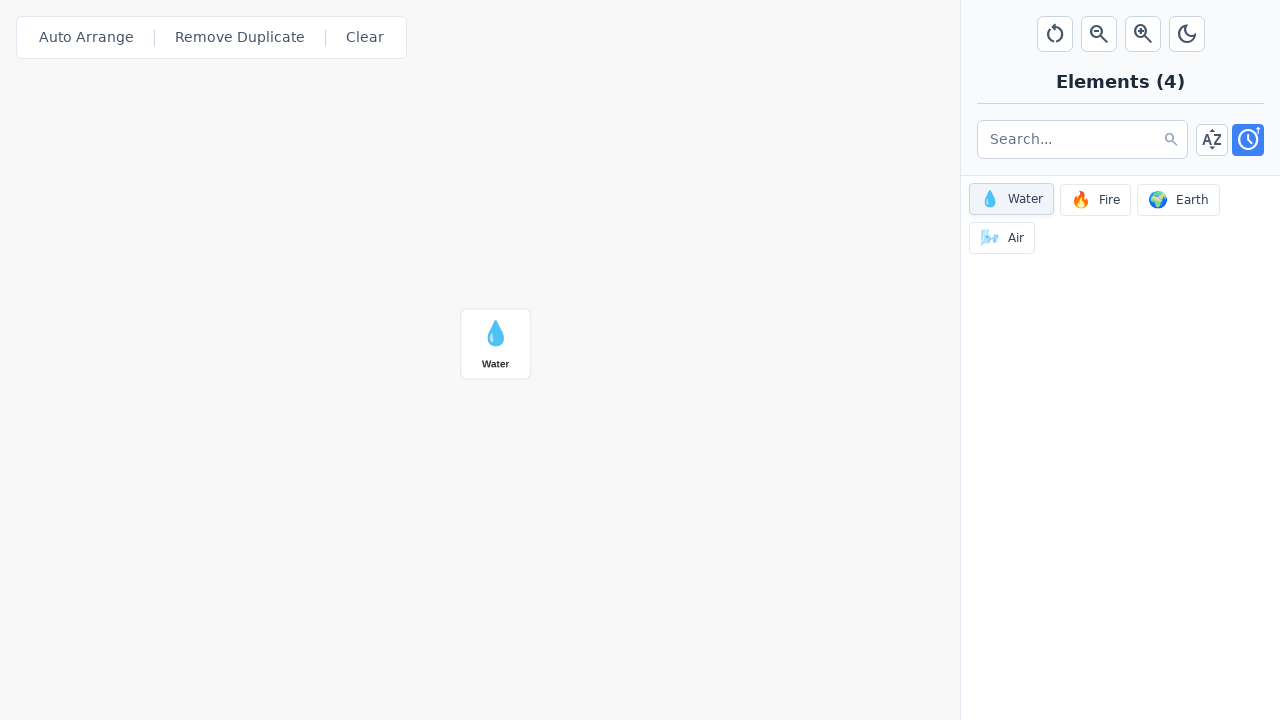

Hovered over canvas at (480, 360) on #game-container canvas
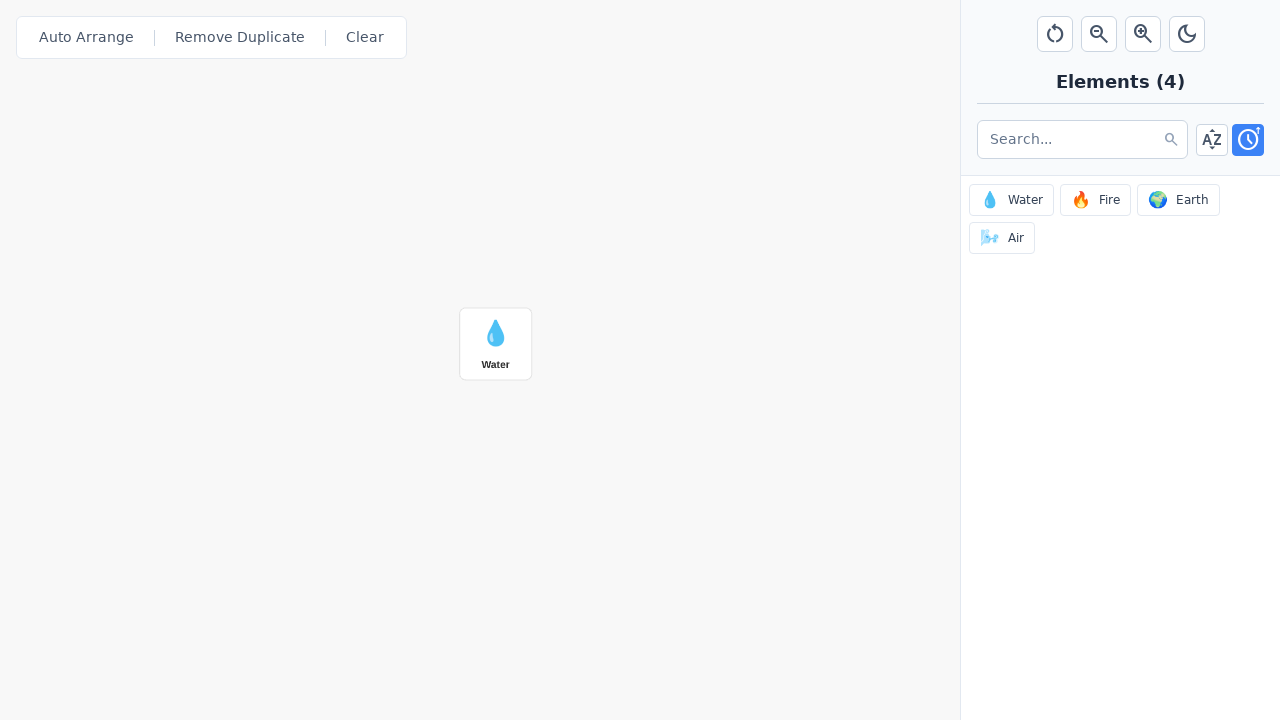

Moved mouse to 30% position on canvas (cursor zoom center point) at (288, 216)
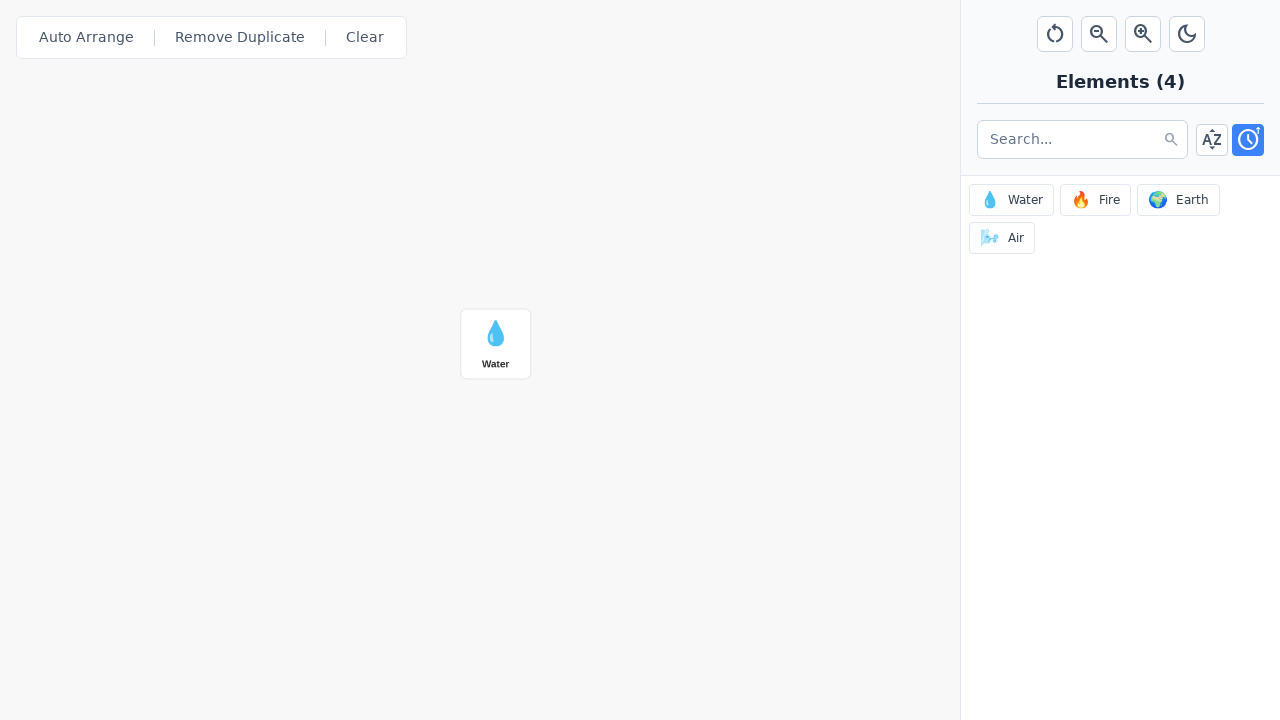

Performed mouse wheel zoom in centered on cursor
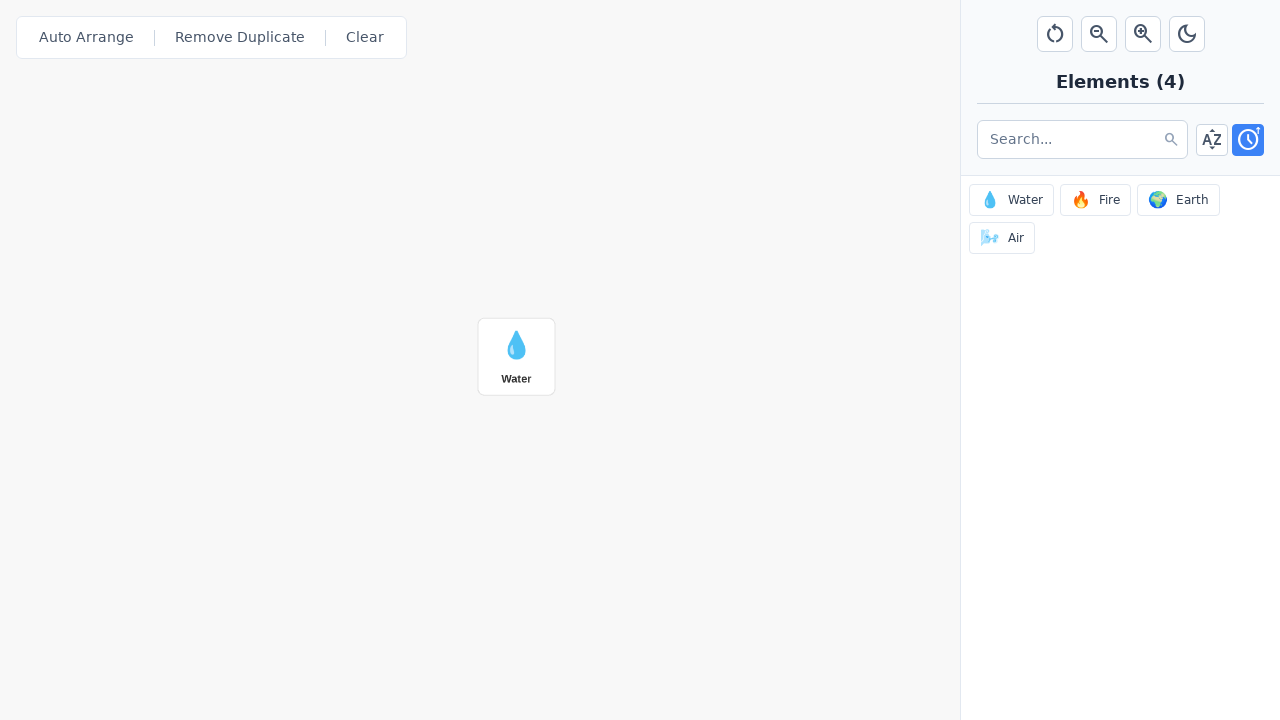

Waited for zoom animation to complete
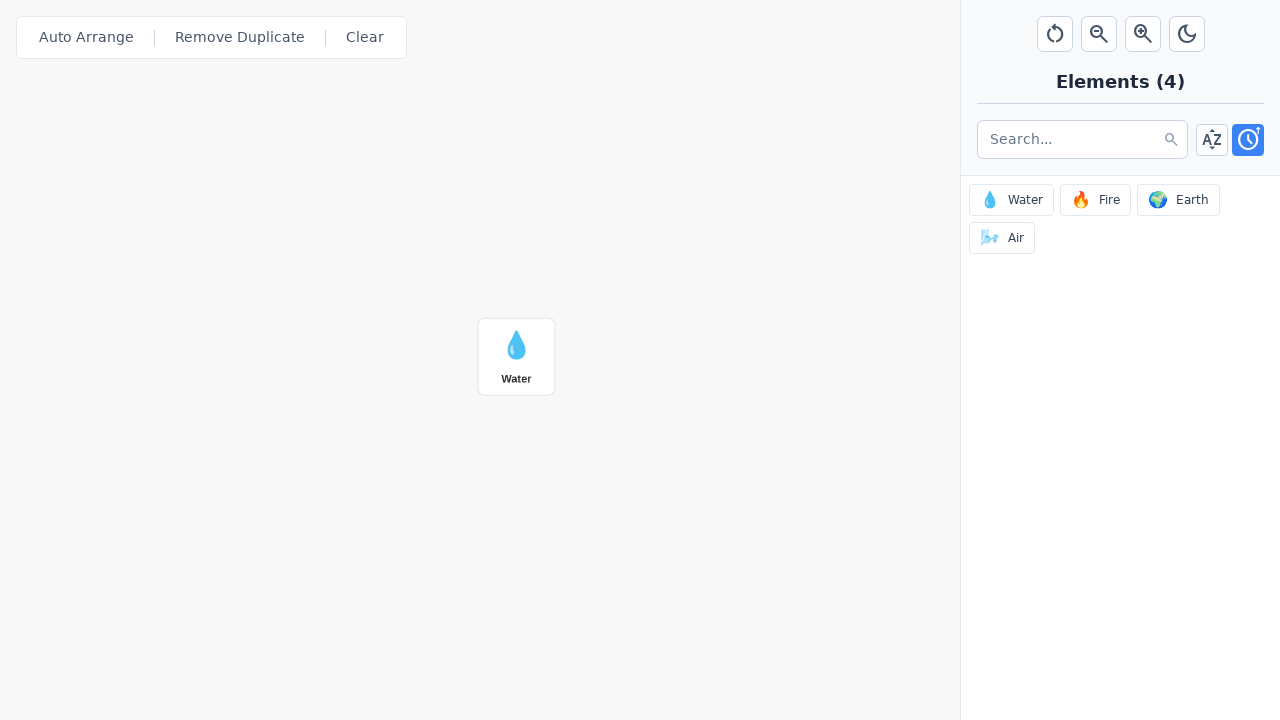

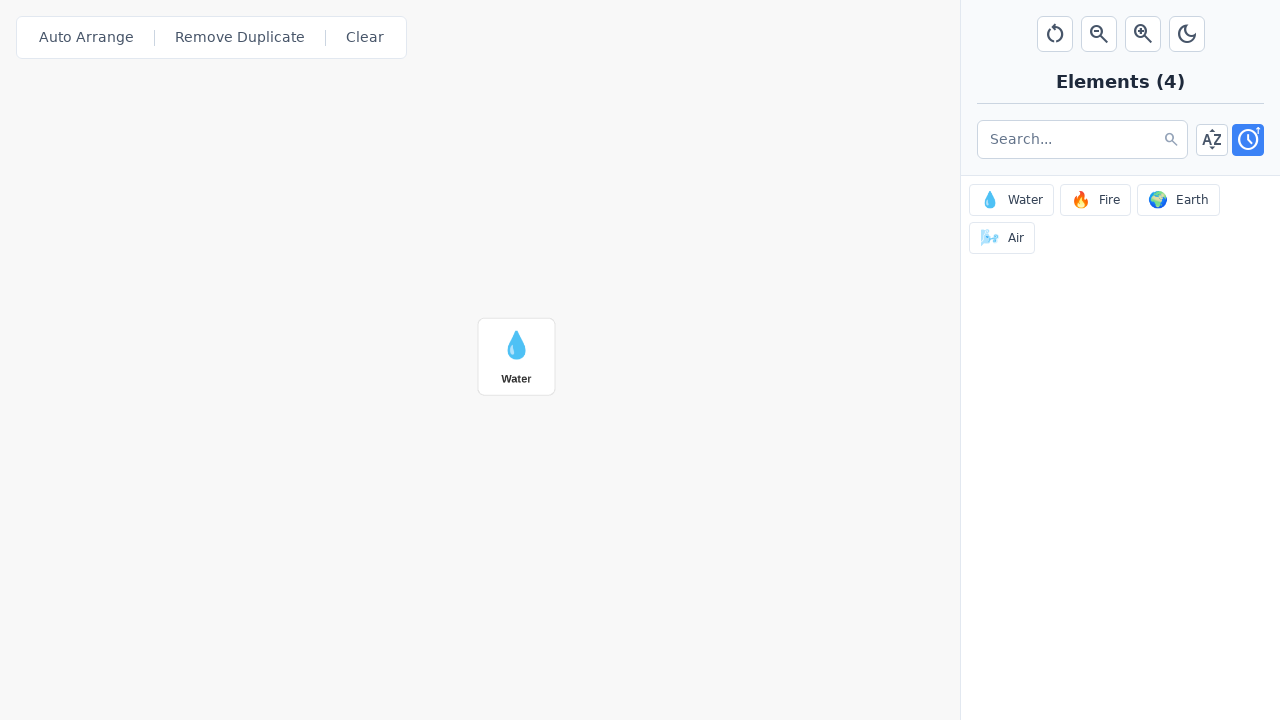